Tests multiple window handling by clicking a link that opens a new window, switching between windows, and closing the second window

Starting URL: https://the-internet.herokuapp.com/windows

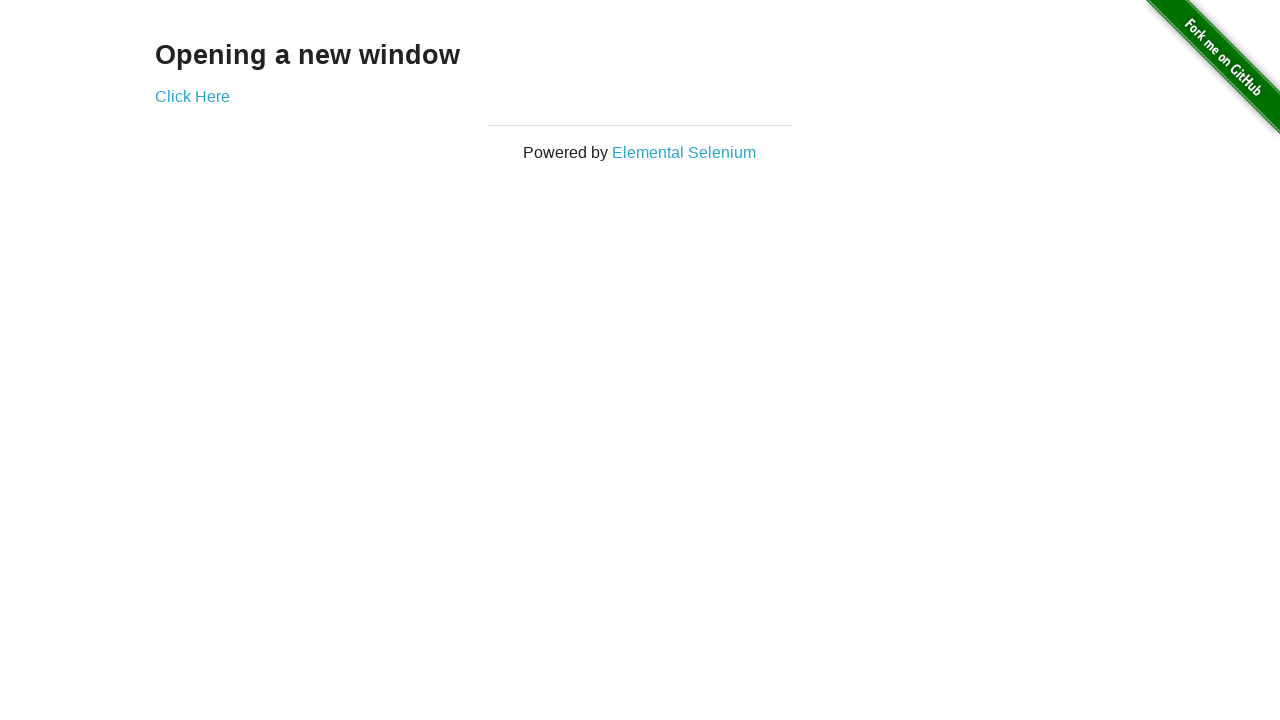

Clicked 'Click Here' link to open new window at (192, 96) on a:has-text('Click Here')
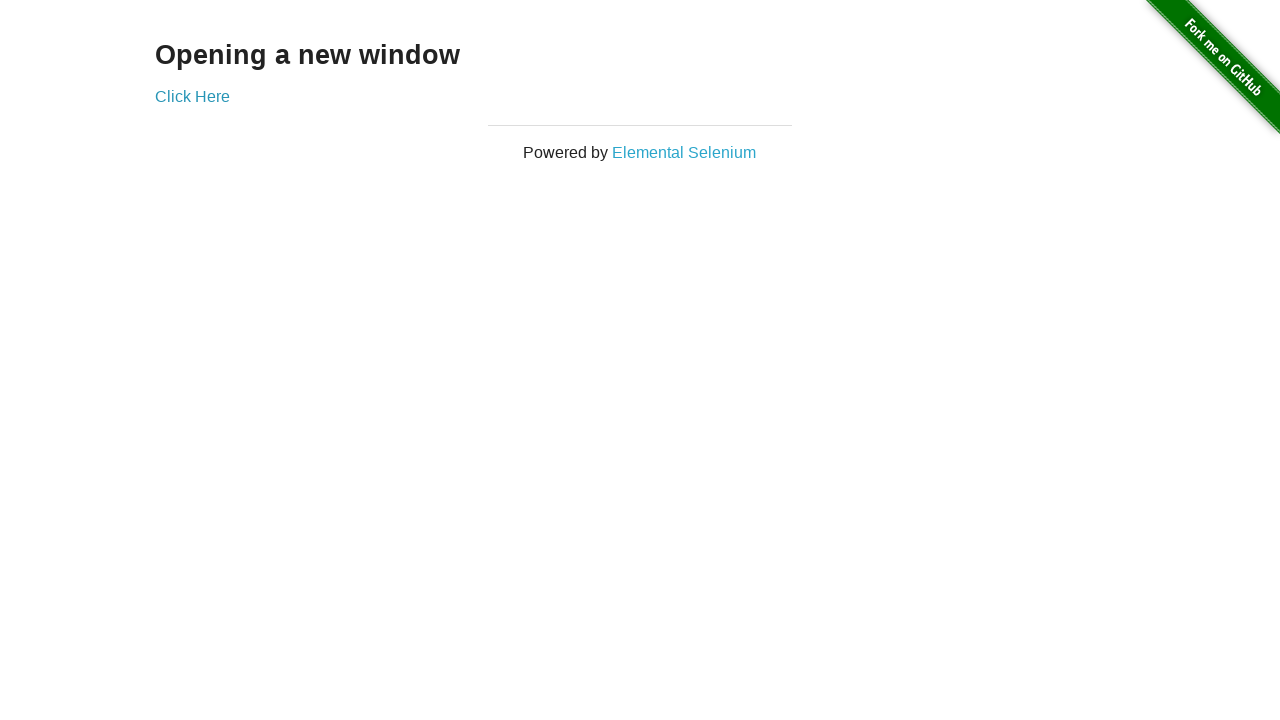

New window opened and captured
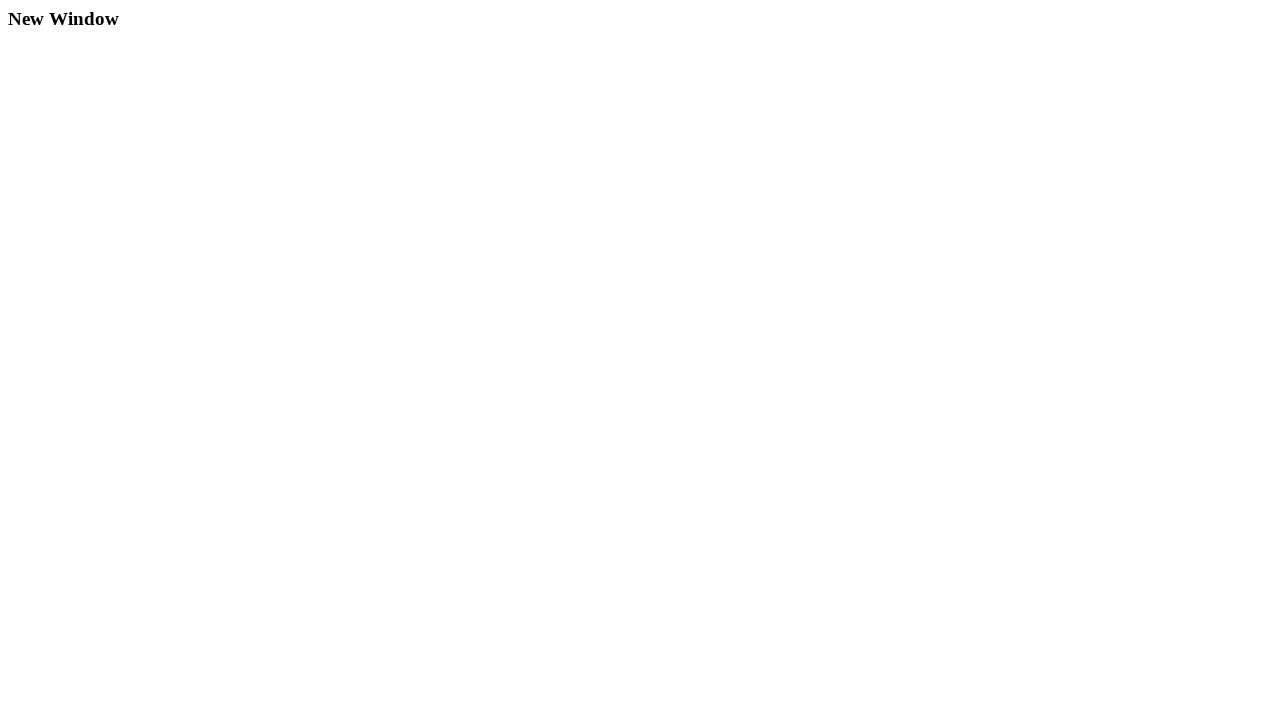

Switched to new window - URL: https://the-internet.herokuapp.com/windows/new, Title: <bound method Page.title of <Page url='https://the-internet.herokuapp.com/windows/new'>>
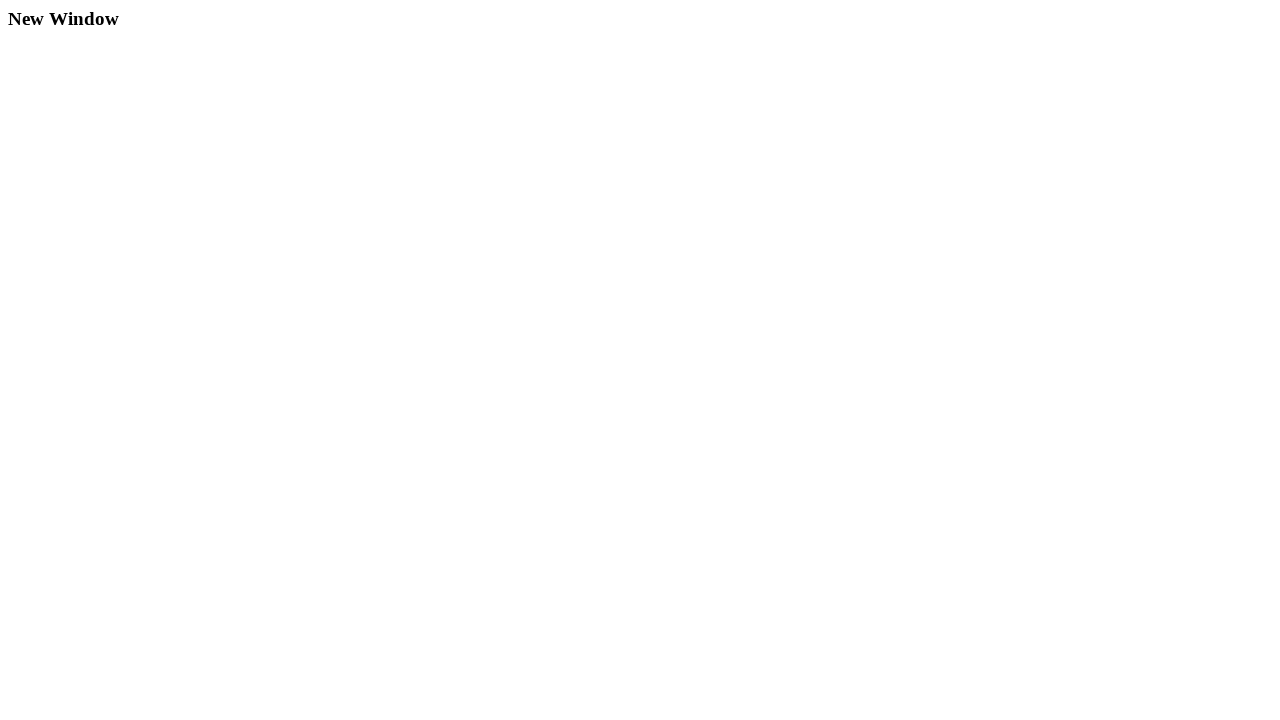

Switched back to original window - URL: https://the-internet.herokuapp.com/windows, Title: <bound method Page.title of <Page url='https://the-internet.herokuapp.com/windows'>>
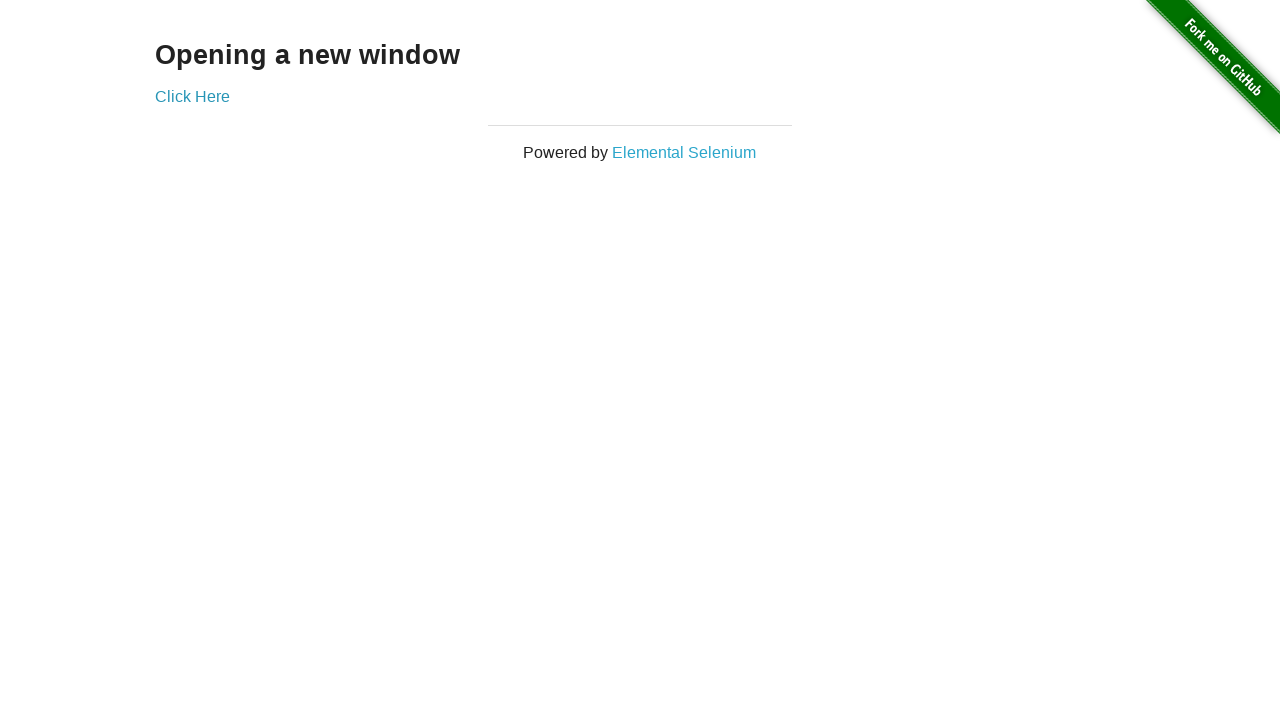

Closed the second window
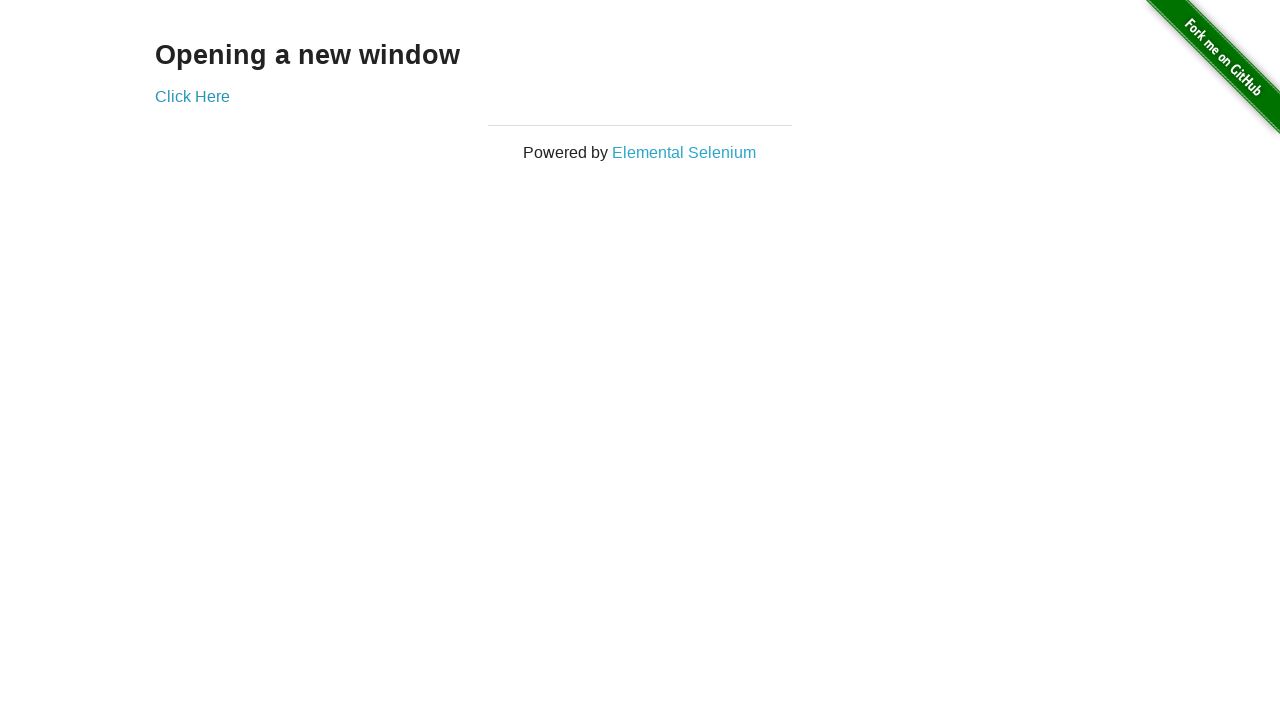

Only original window remains active
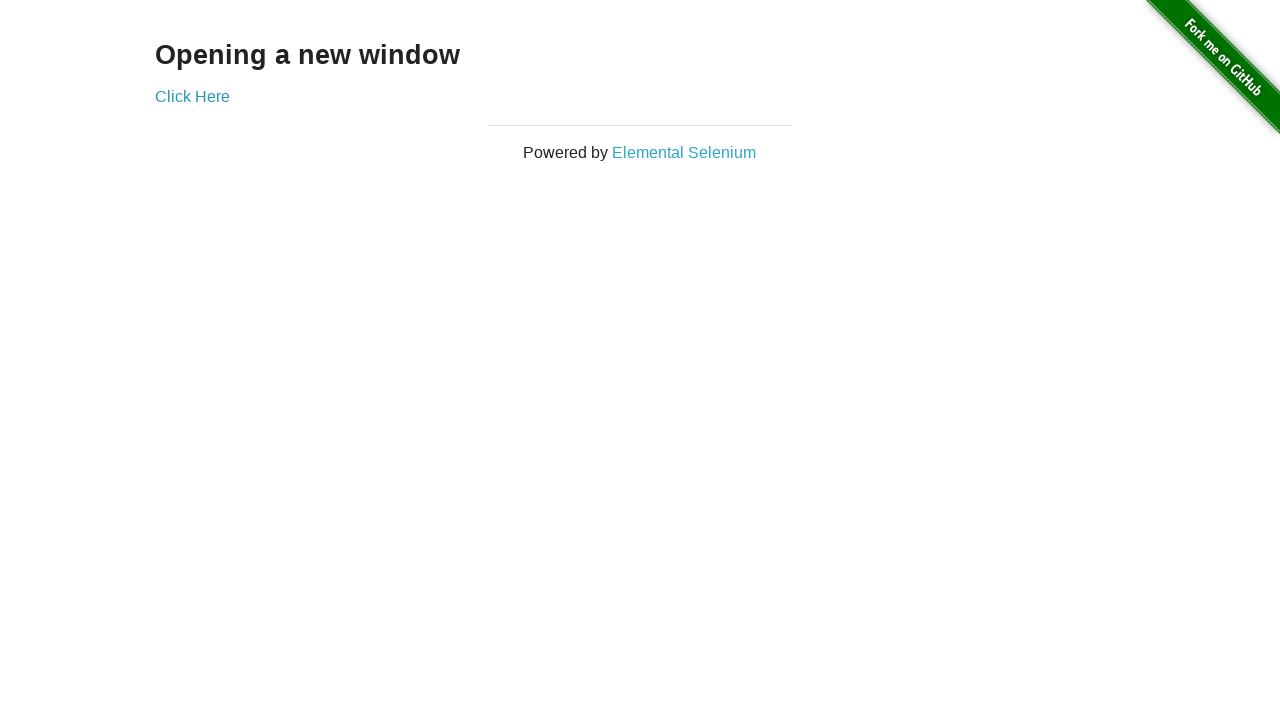

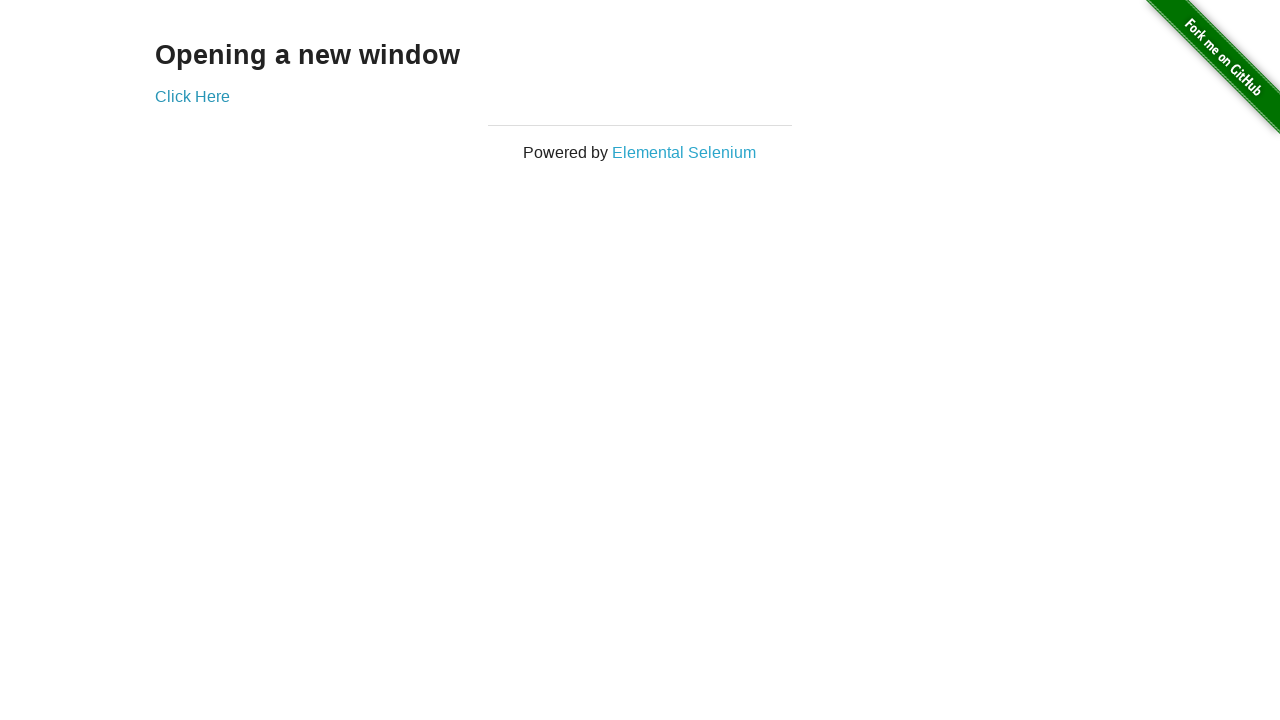